Solves a mathematical captcha by reading a value, calculating the result using a formula, filling the answer, selecting checkboxes and radio buttons, then submitting the form

Starting URL: http://suninjuly.github.io/math.html

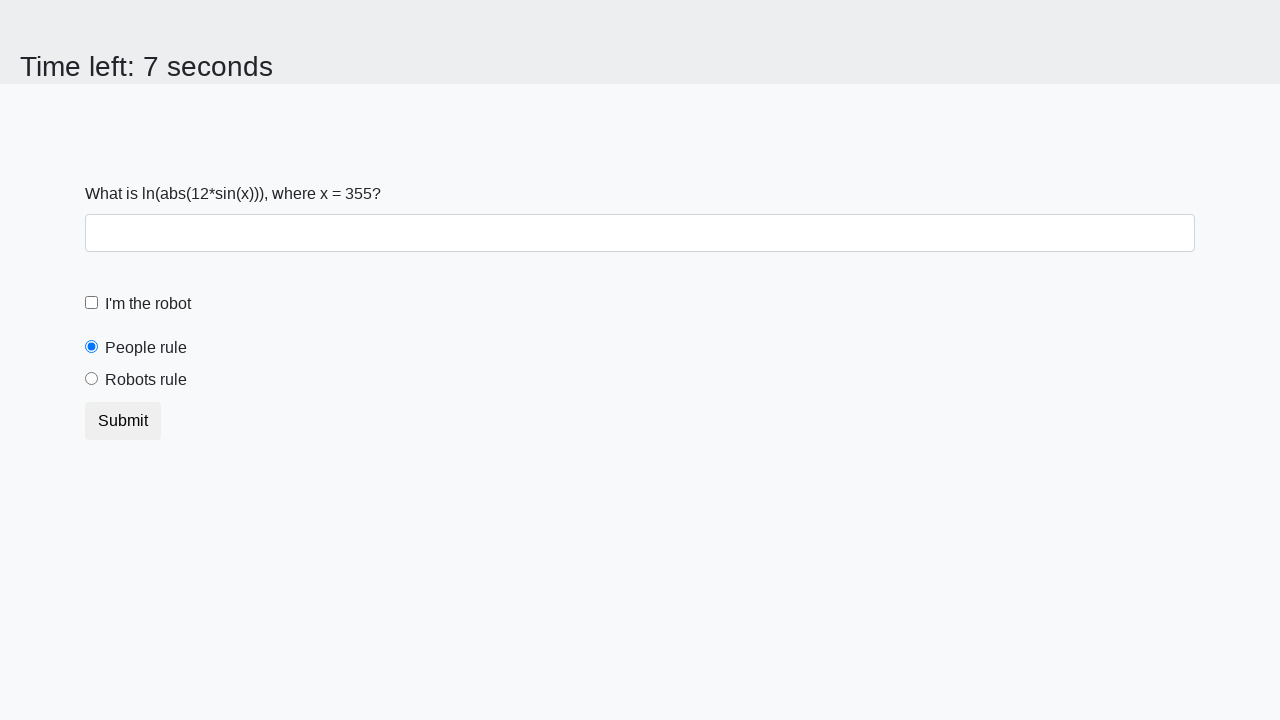

Retrieved mathematical value from page element
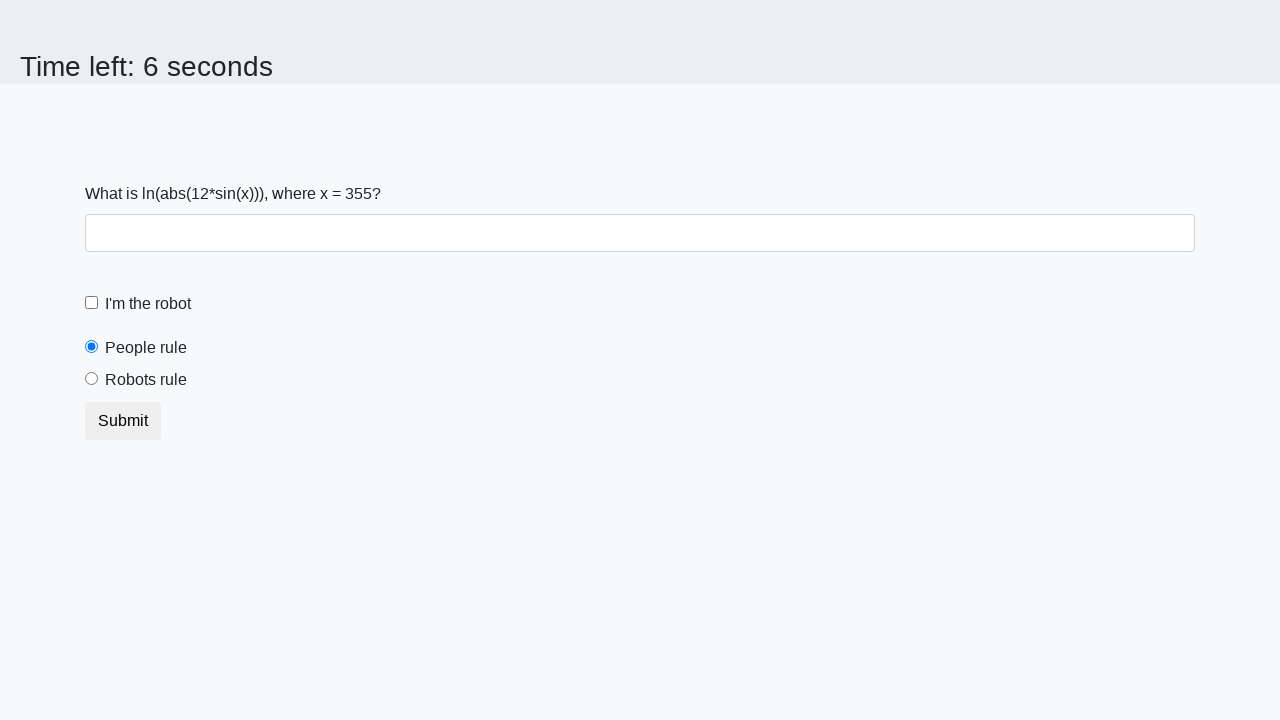

Calculated result using formula: log(abs(12*sin(355))) = -7.924606287468848
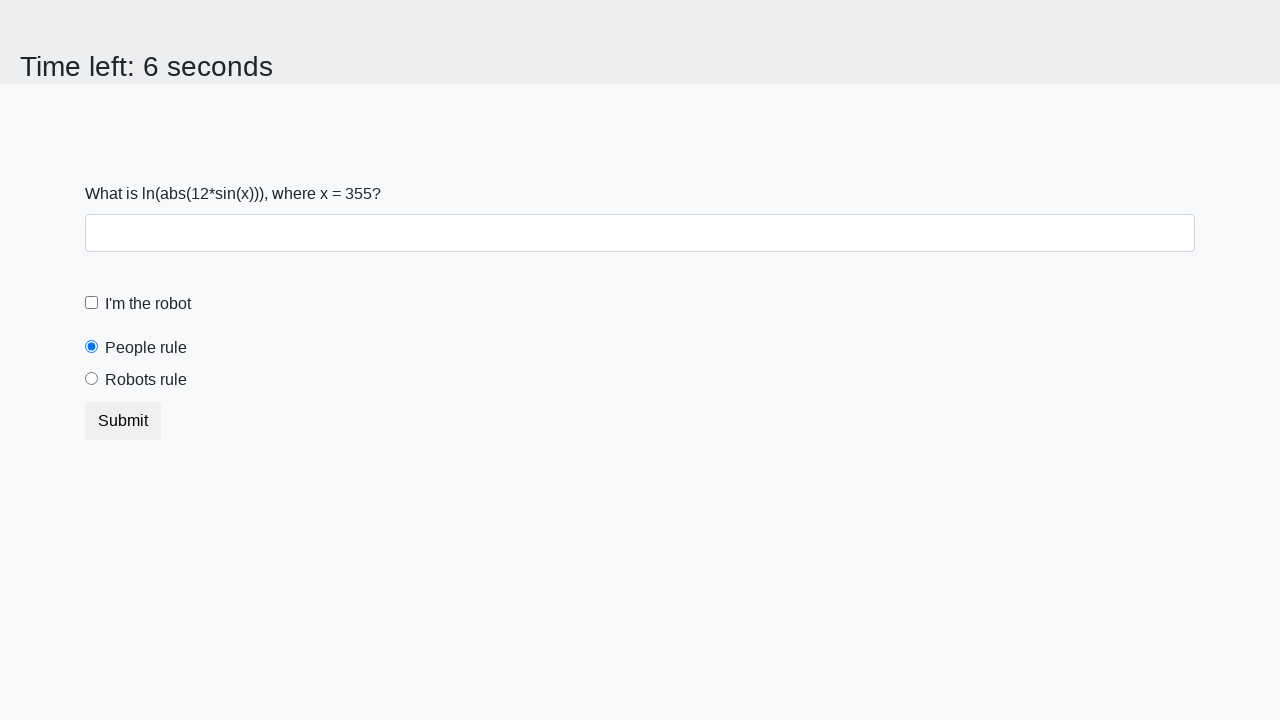

Filled answer field with calculated value on #answer
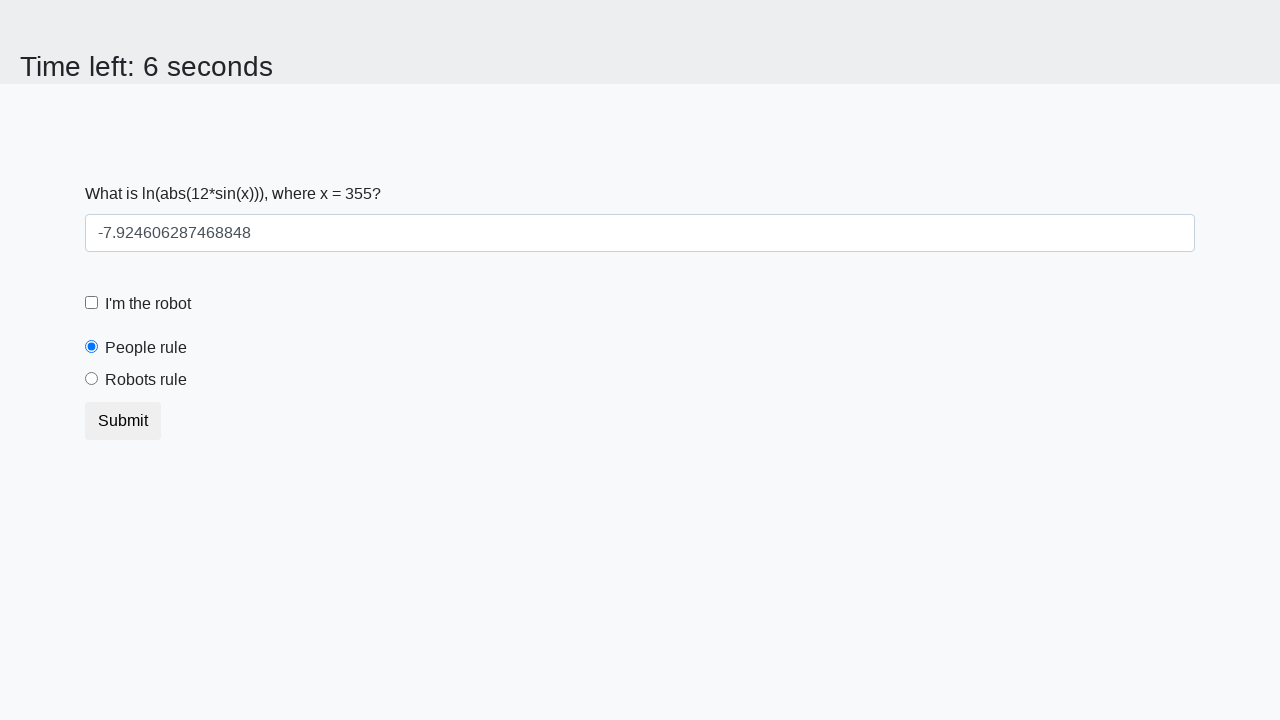

Clicked 'I am a robot' checkbox at (92, 303) on #robotCheckbox
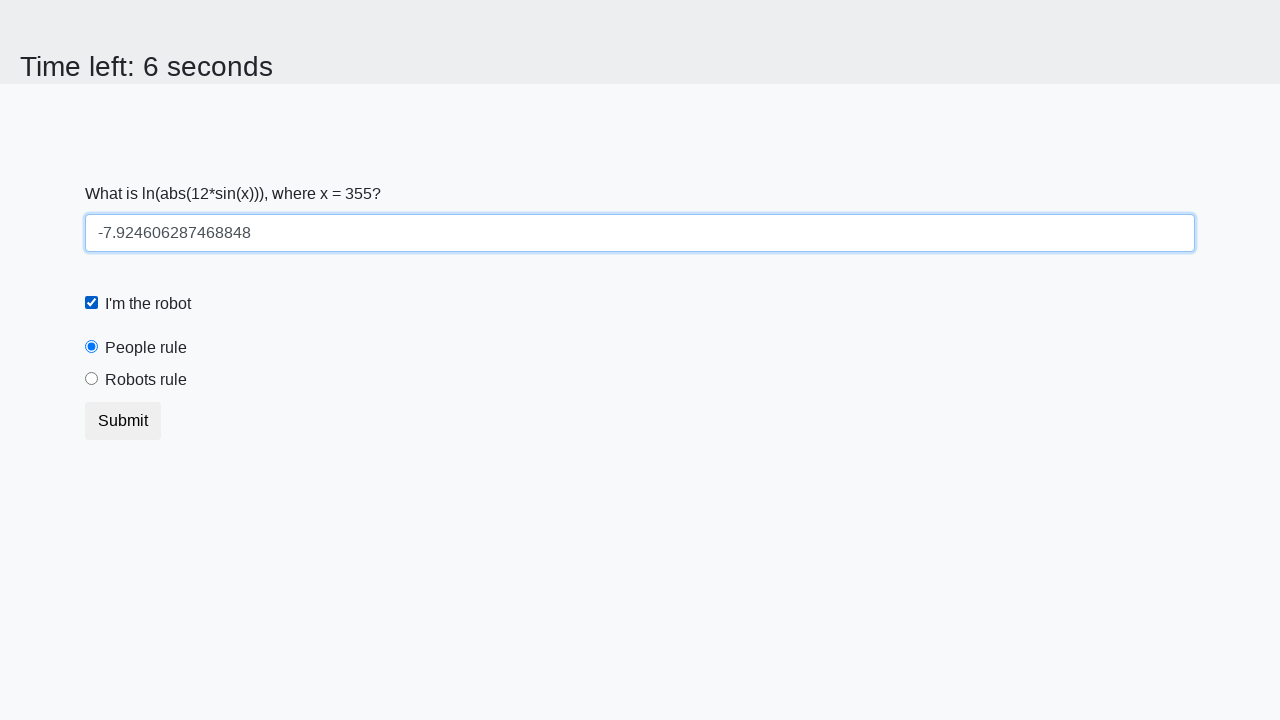

Selected 'robots rule' radio button at (92, 379) on #robotsRule
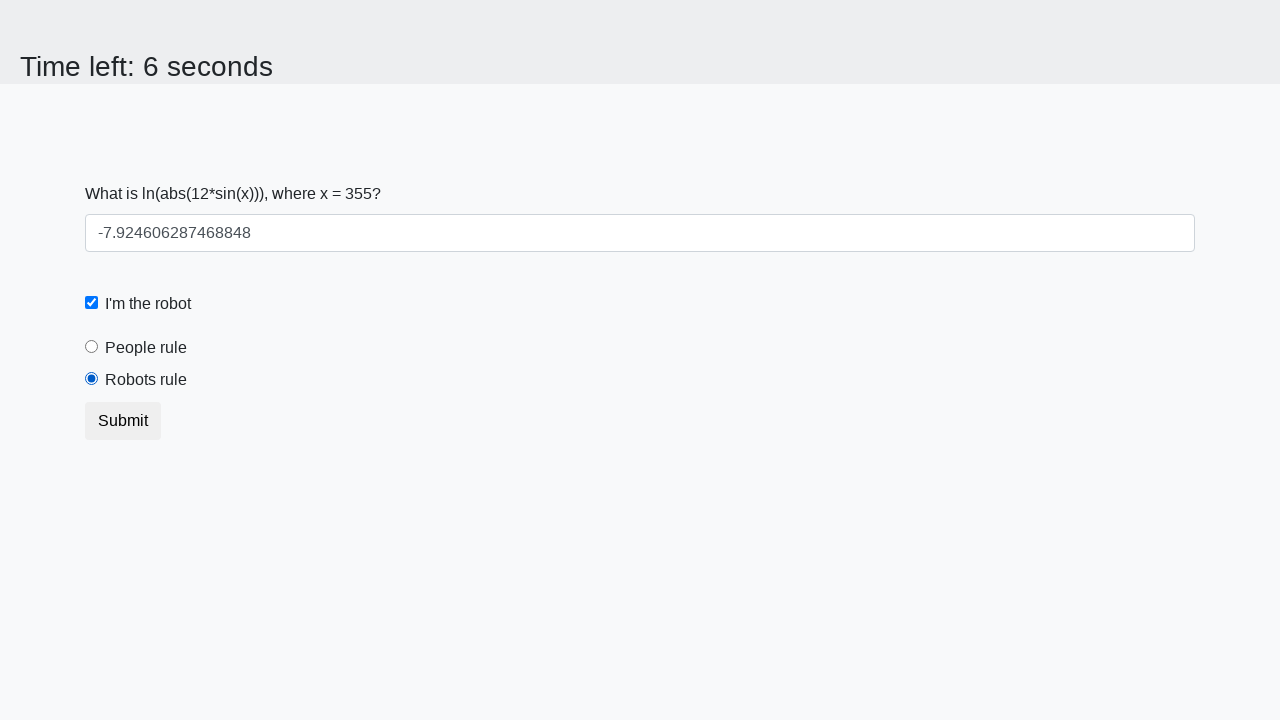

Clicked Submit button to submit the form at (123, 421) on button:text("Submit")
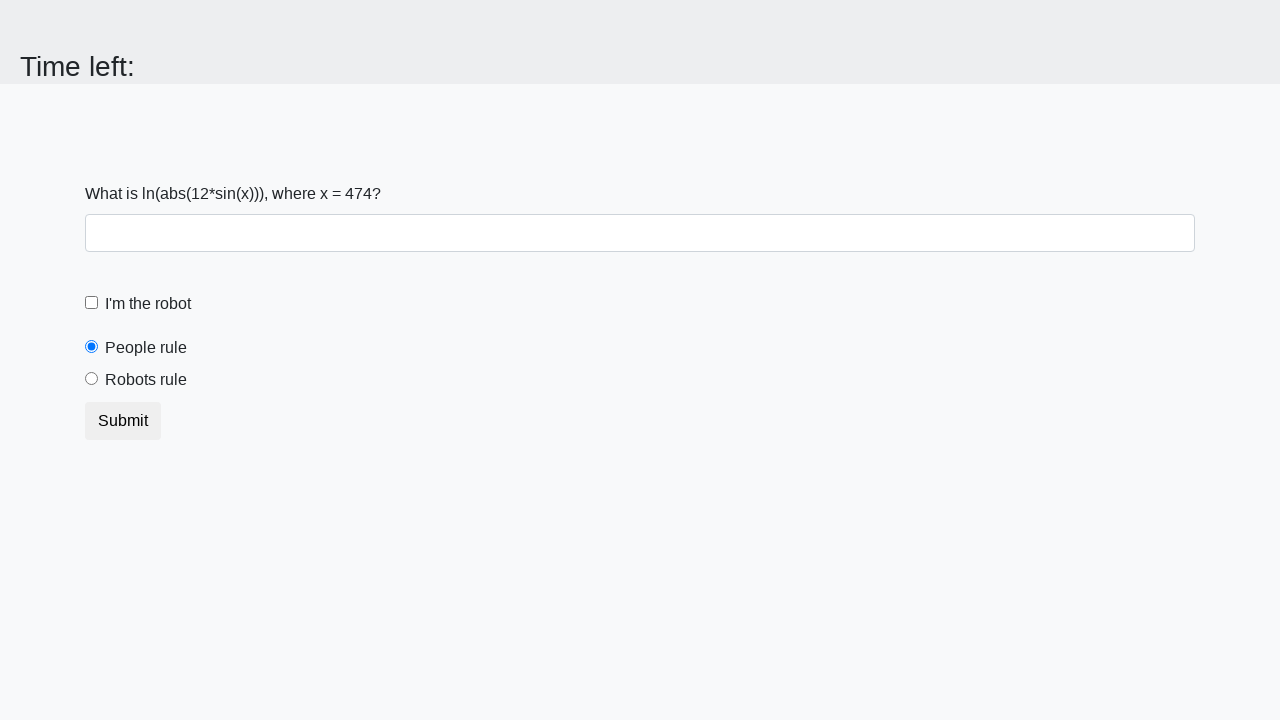

Waited for form submission result
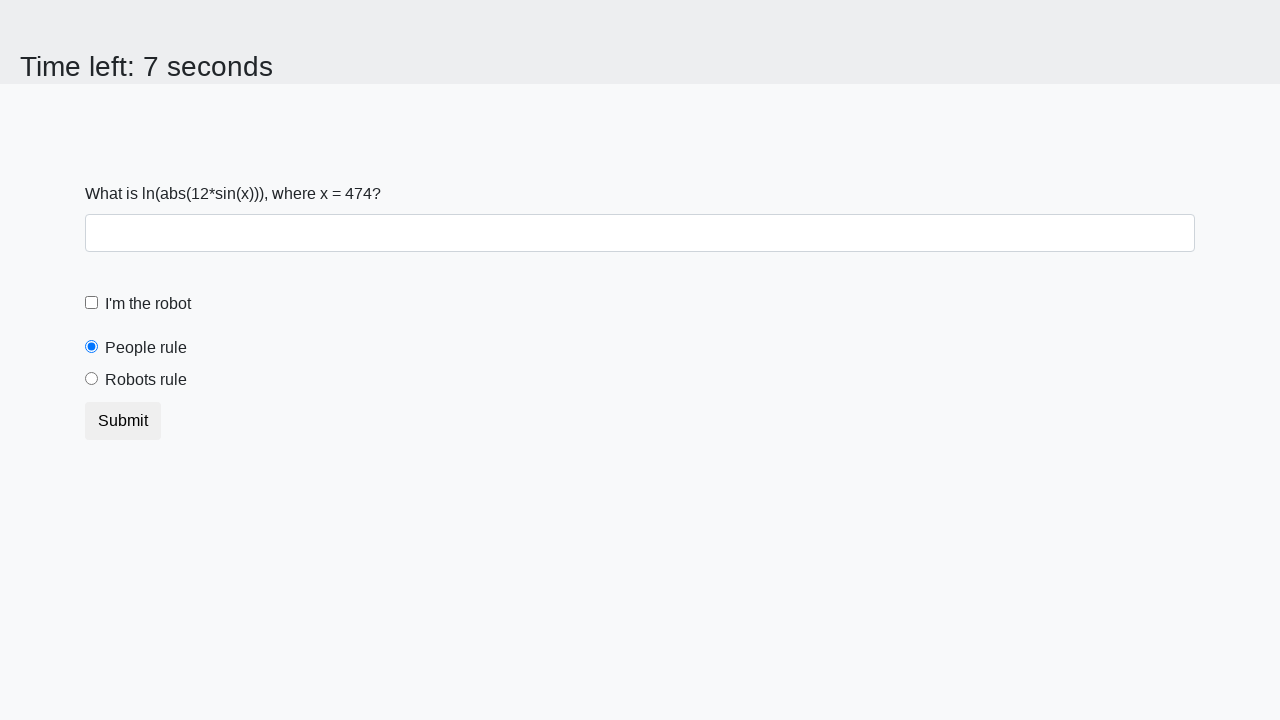

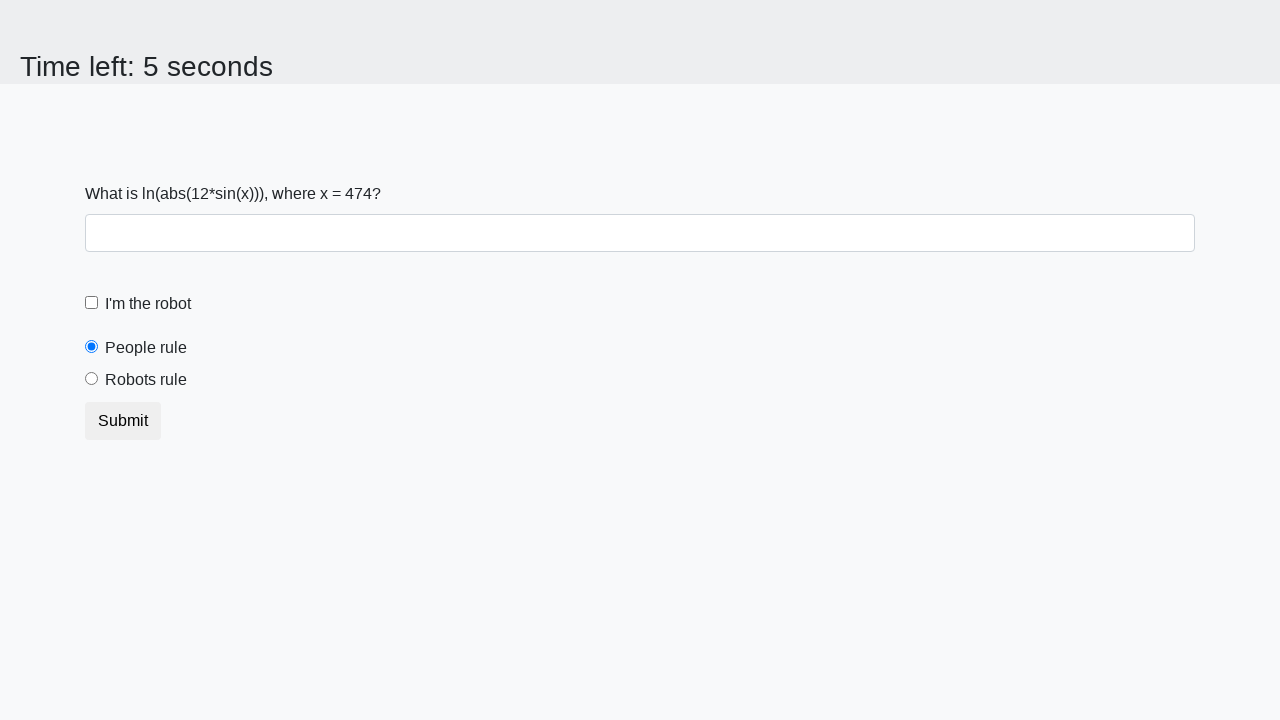